Tests A/B Testing page by clicking the A/B Testing link and verifying the page content displays the expected heading and description text.

Starting URL: http://the-internet.herokuapp.com/

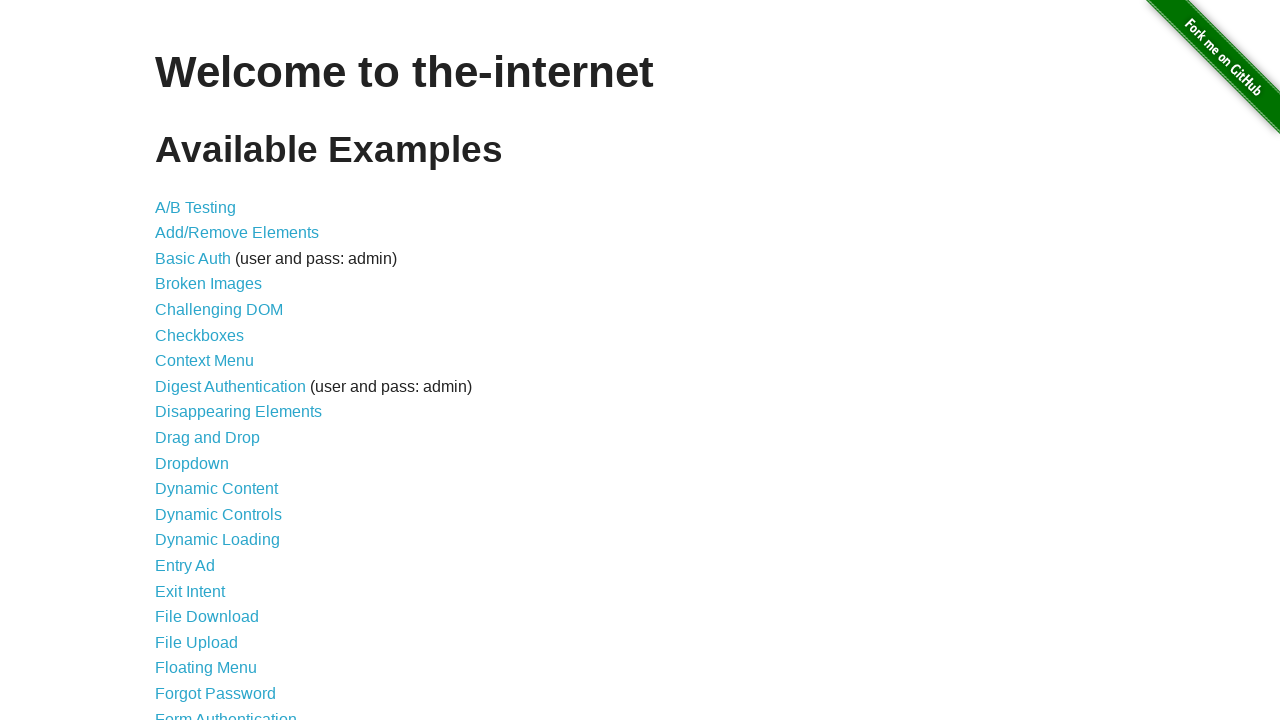

Clicked on A/B Testing link at (196, 207) on text=A/B Testing
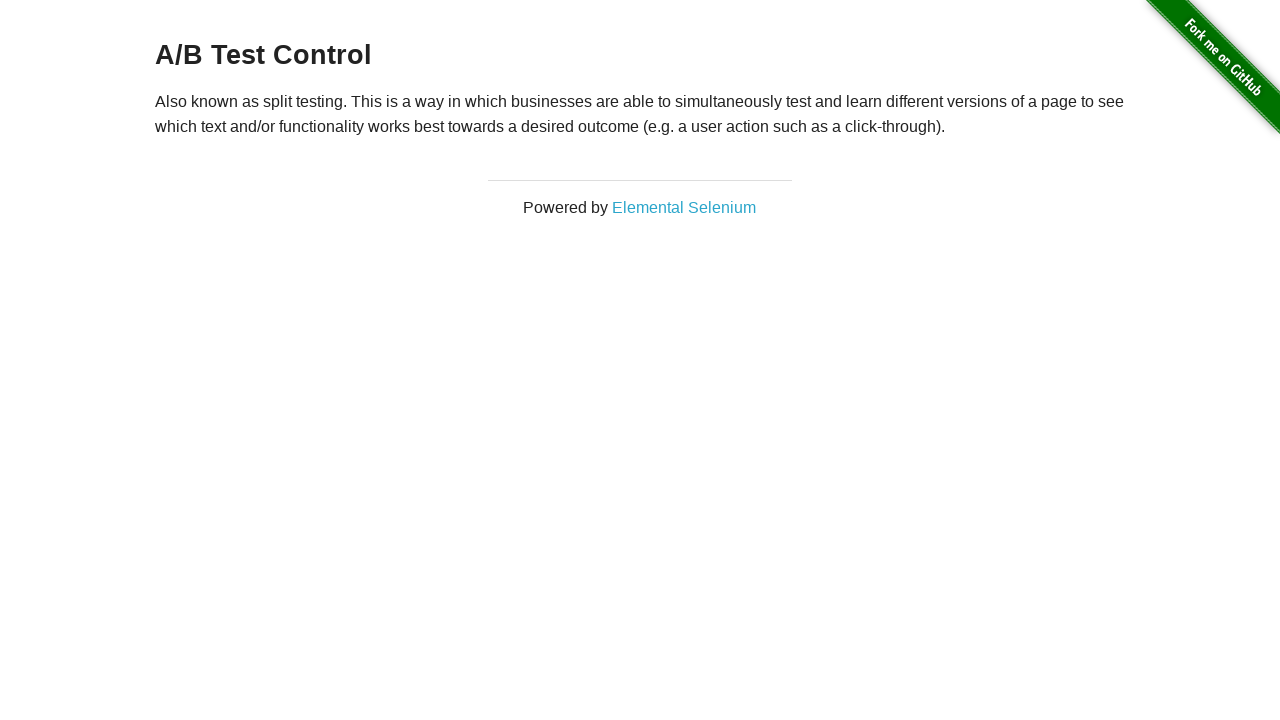

Verified h3 heading is present on A/B Testing page
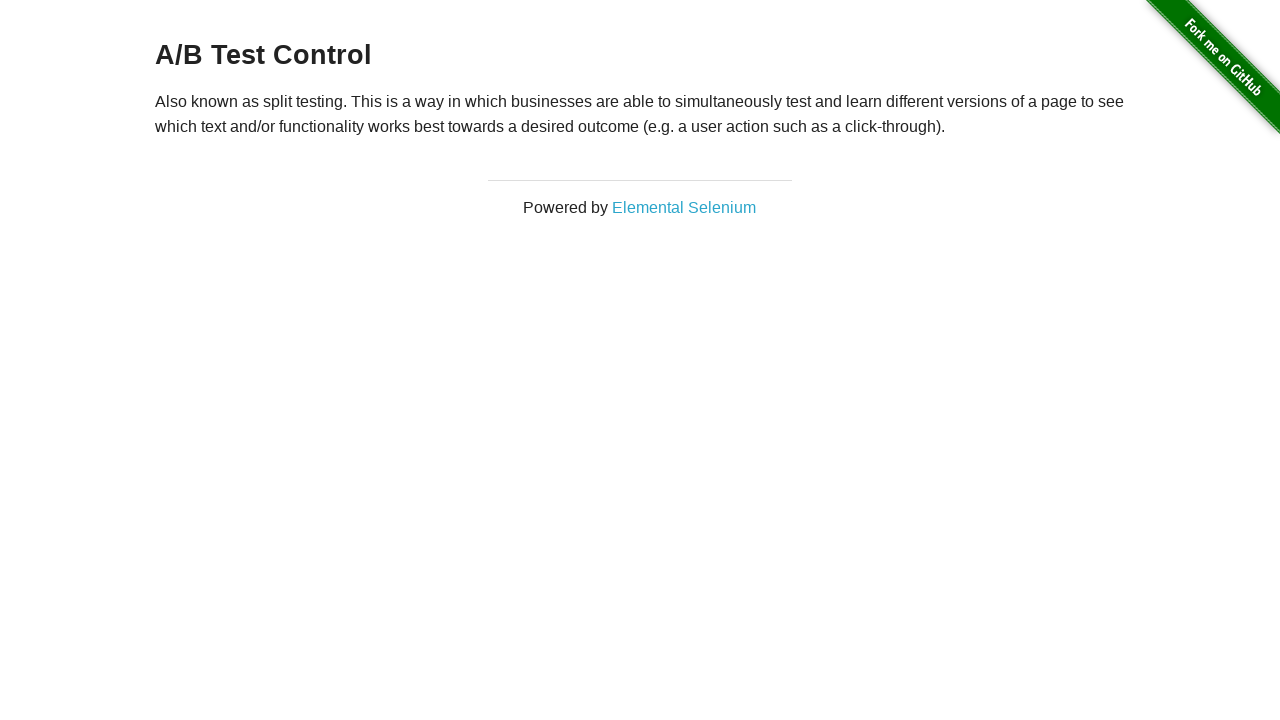

Verified paragraph text is present on A/B Testing page
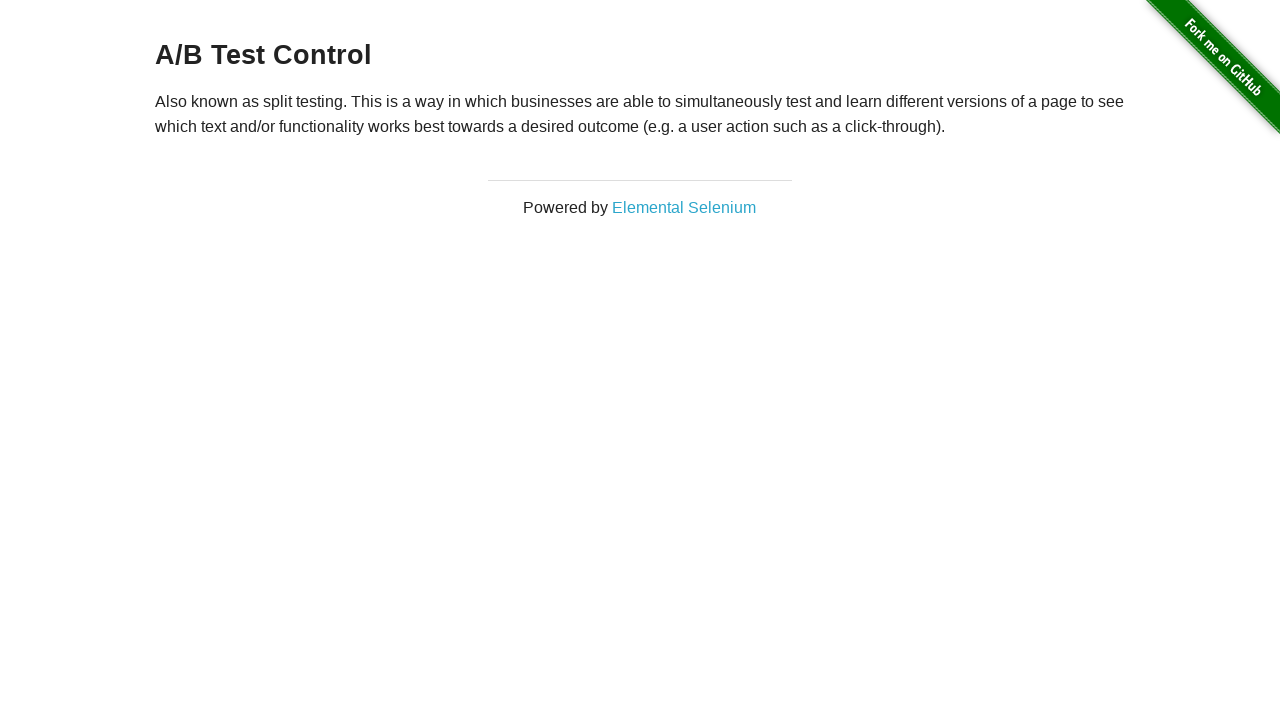

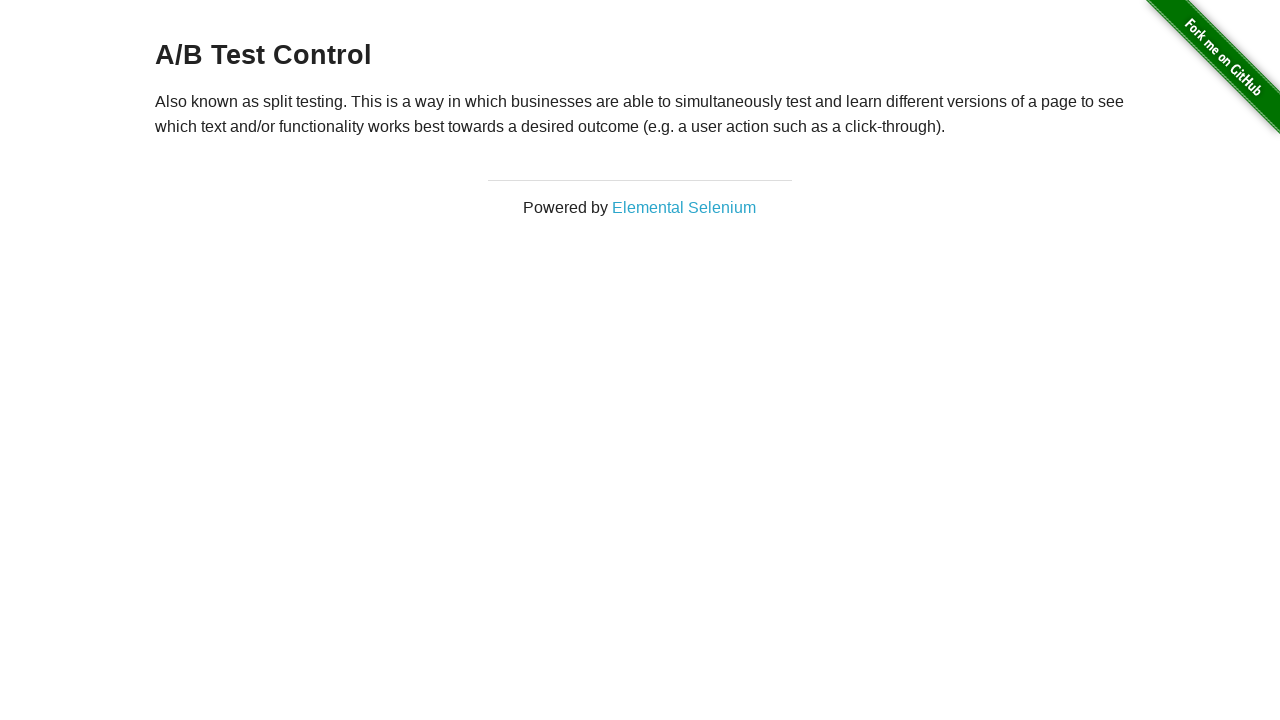